Tests navigating a dropdown menu by clicking Company and then Contact us

Starting URL: https://zimaev.github.io/navbar/

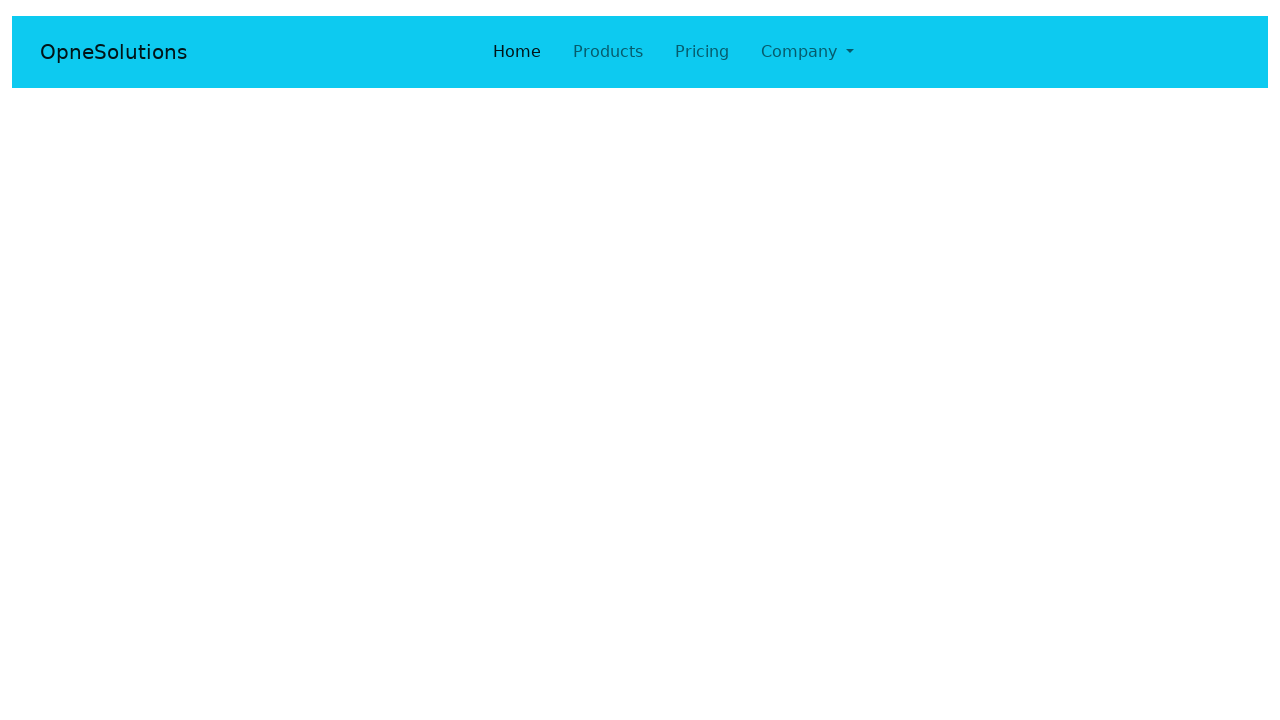

Clicked Company menu item in navbar dropdown at (807, 52) on #navbarNavDropdown >> li:has-text("Company")
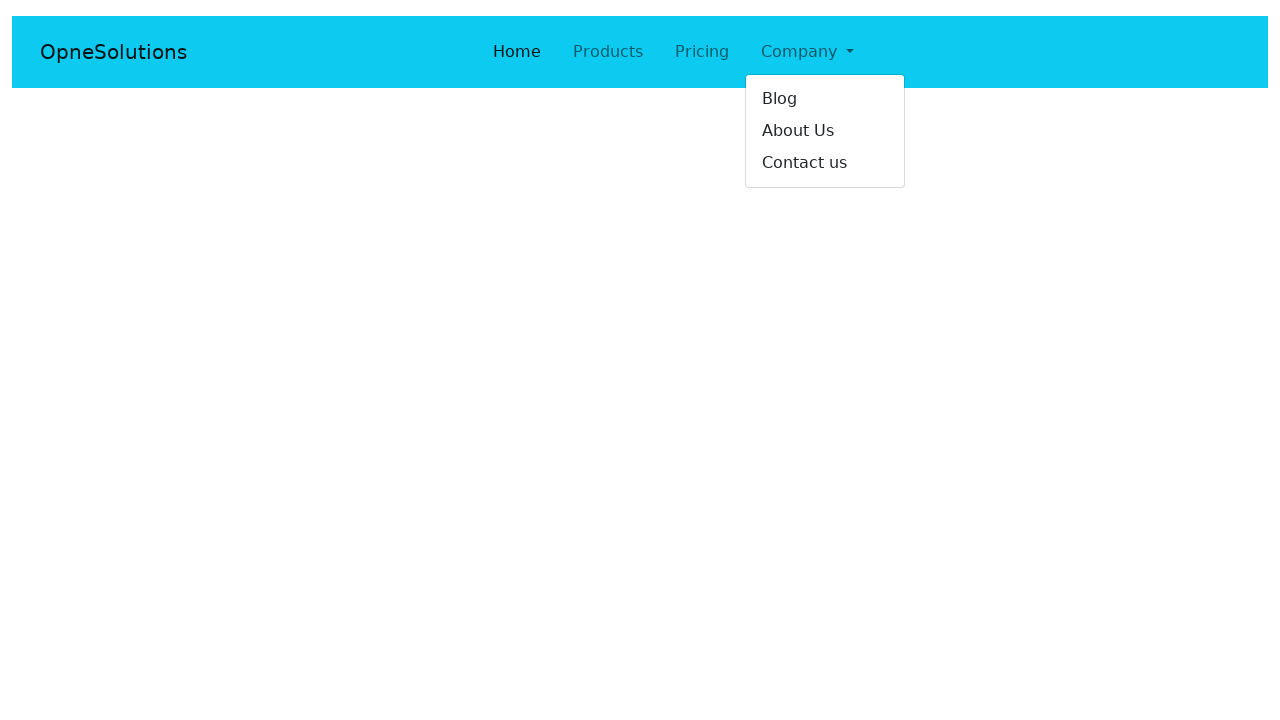

Clicked Contact us submenu item under Company at (825, 163) on li:has-text("Company") >> li:has-text("Contact us")
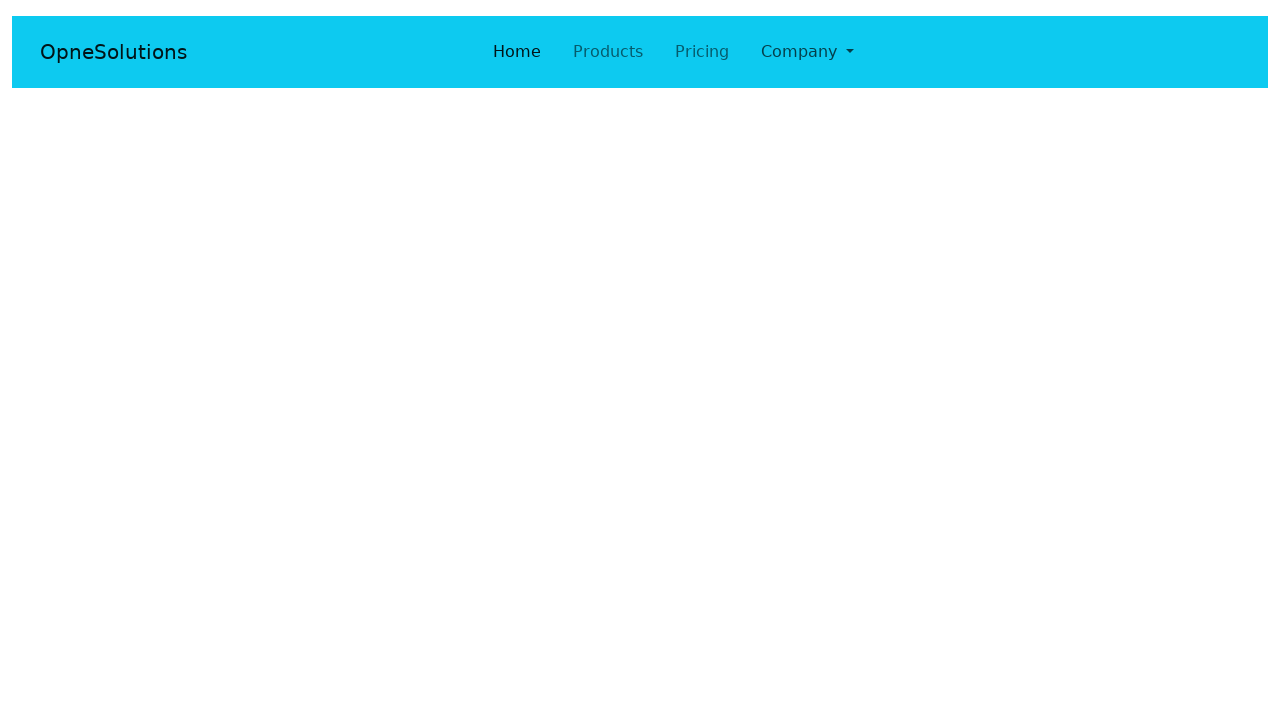

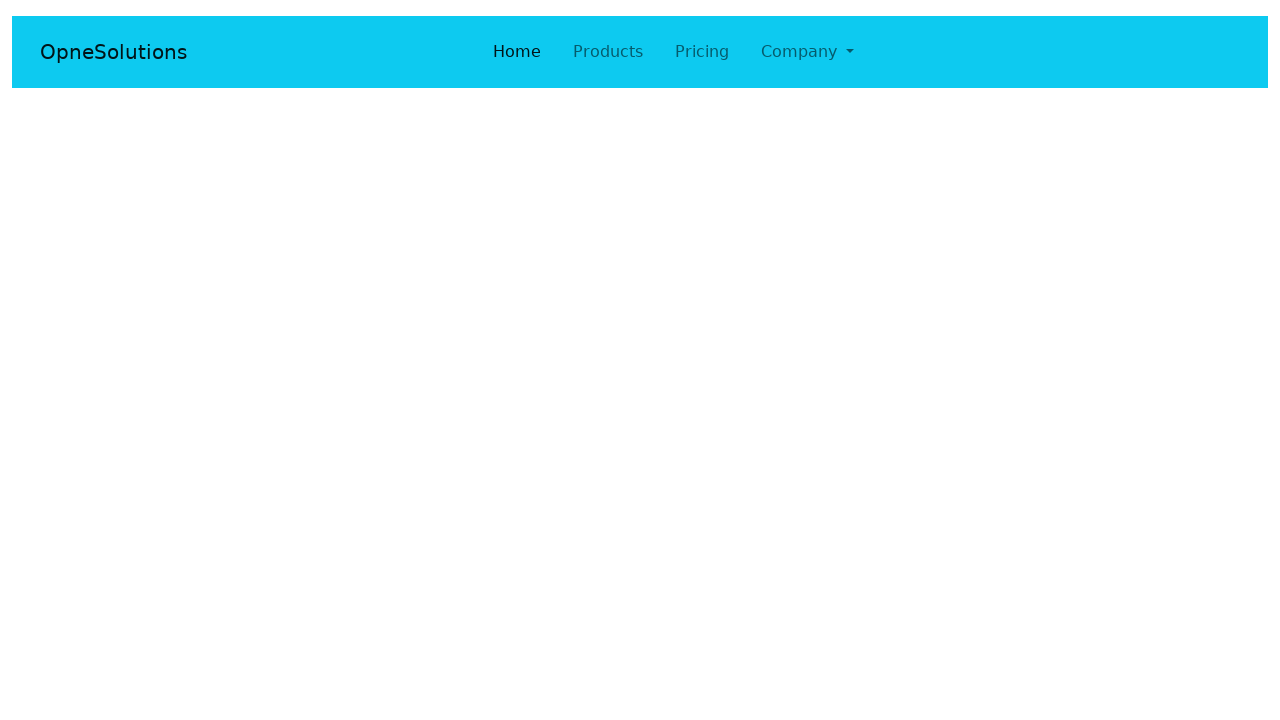